Tests a math exercise page by reading two numbers displayed on the page, calculating their sum, selecting the result from a dropdown menu, and submitting the form.

Starting URL: https://suninjuly.github.io/selects1.html

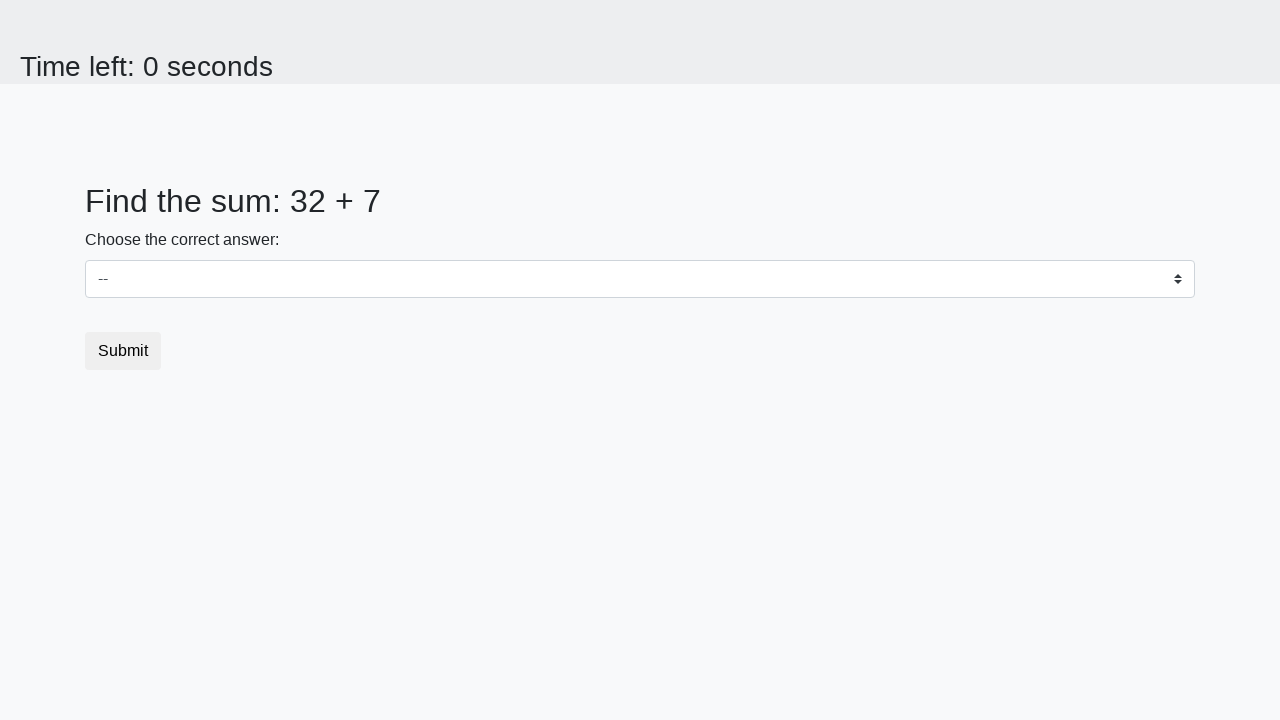

Read first number from page
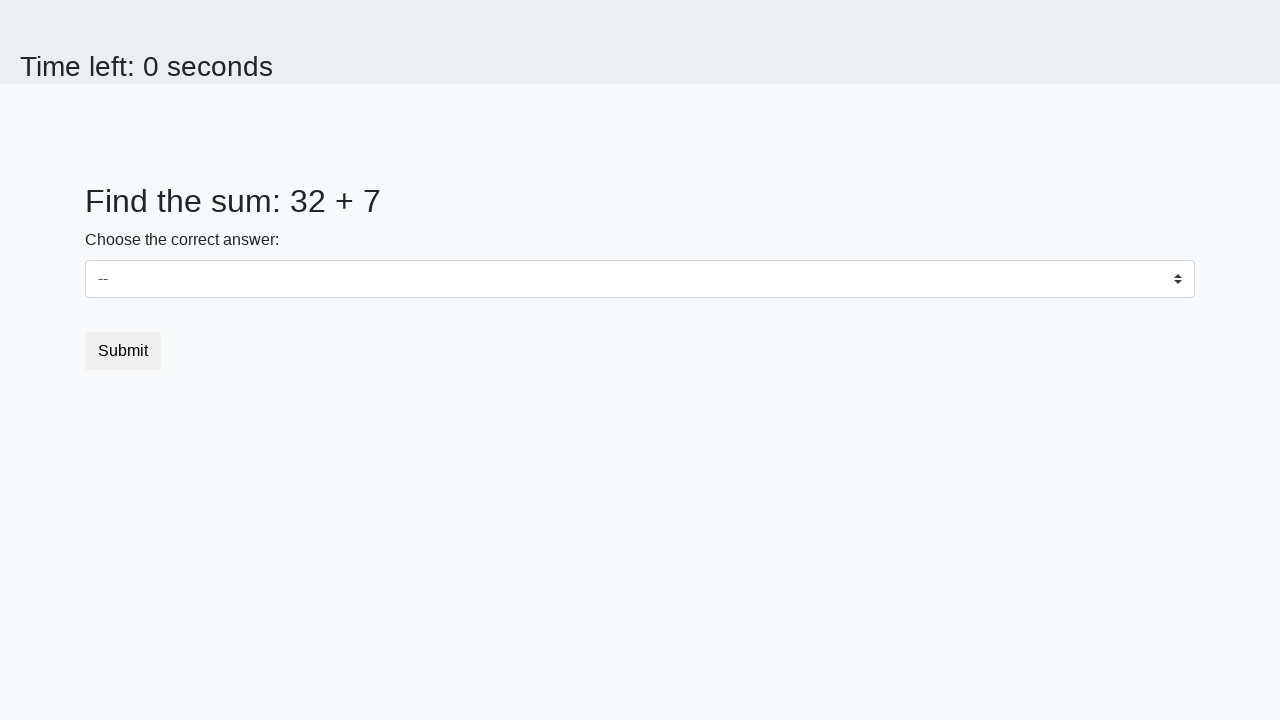

Read second number from page
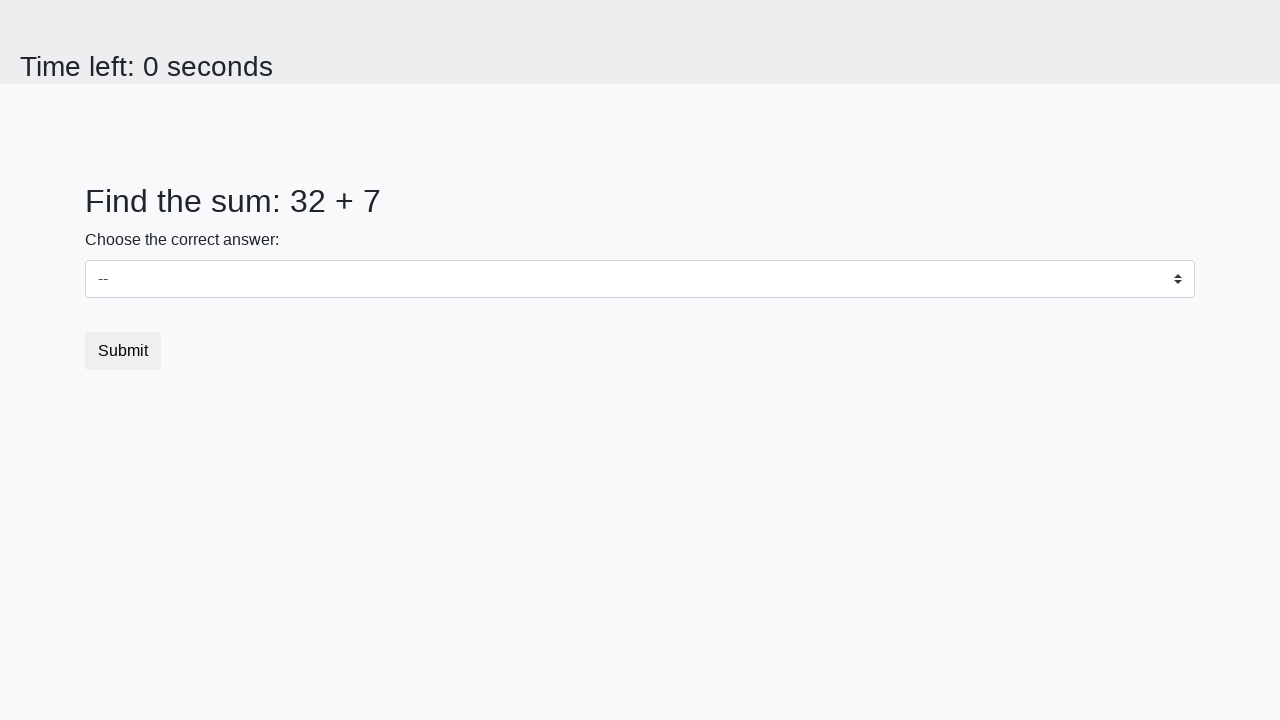

Calculated sum of 32 + 7 = 39
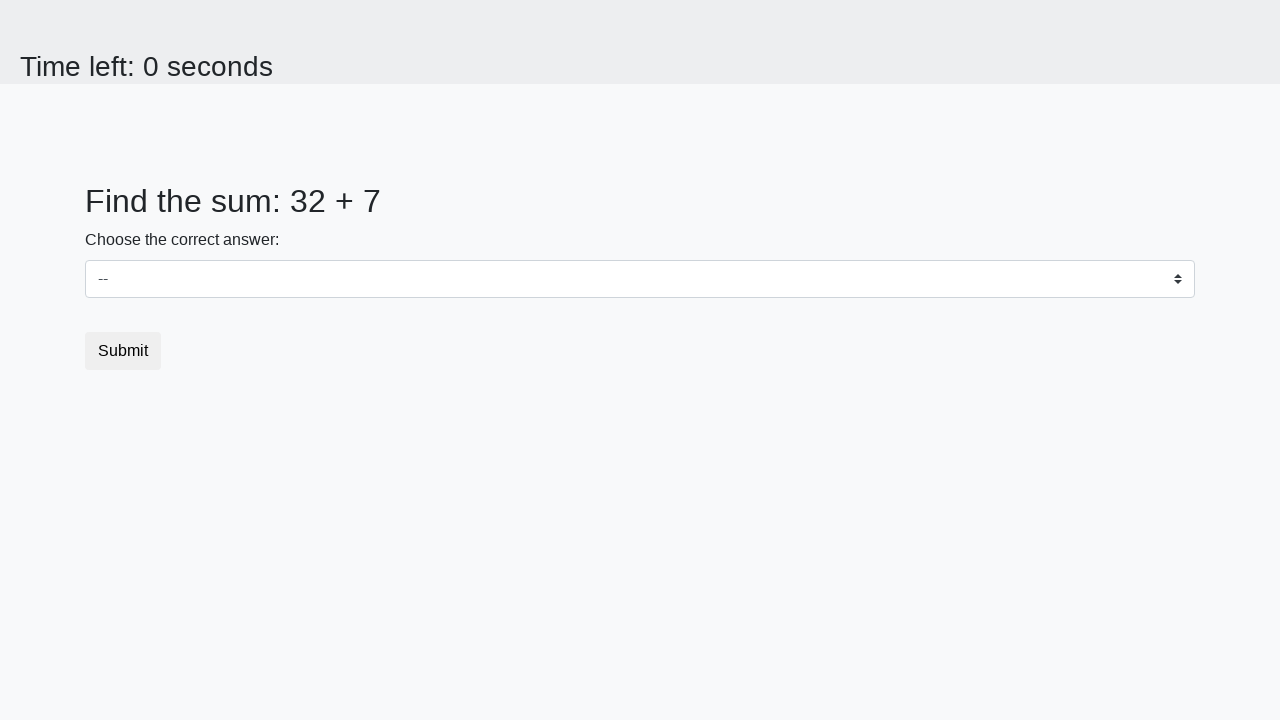

Selected 39 from dropdown menu on #dropdown
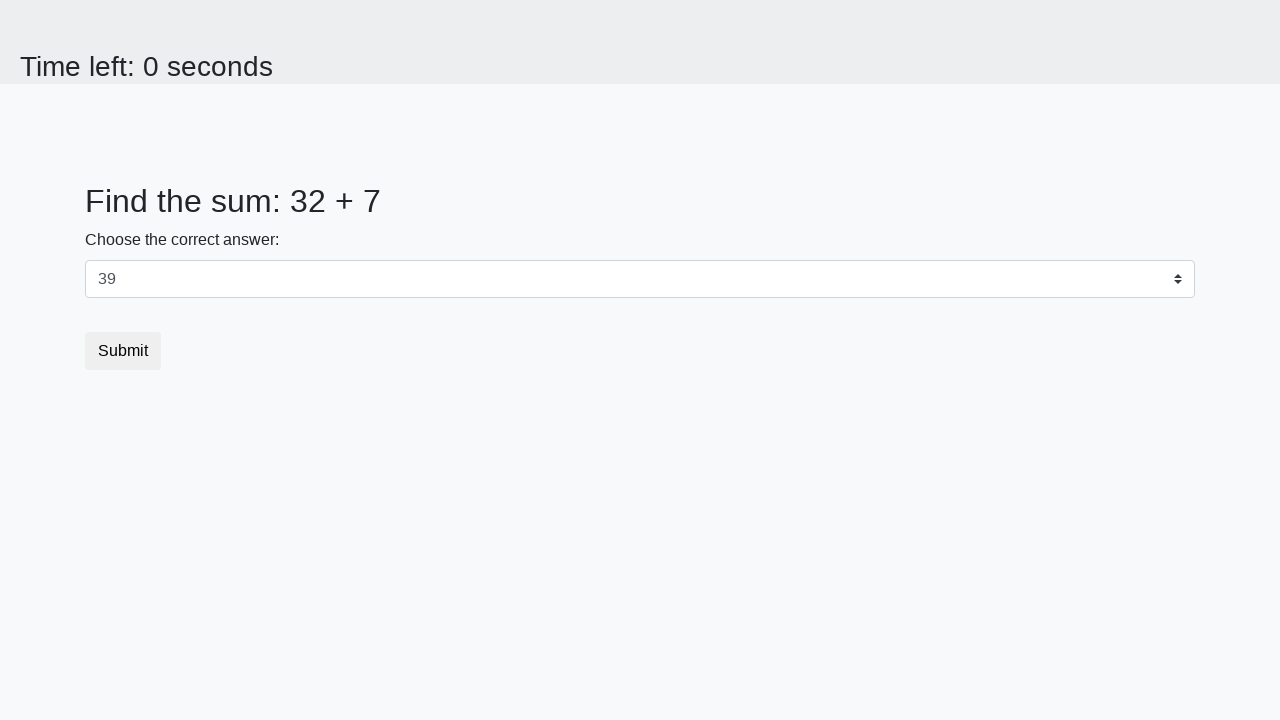

Clicked Submit button to submit the form at (123, 351) on button[type='submit']
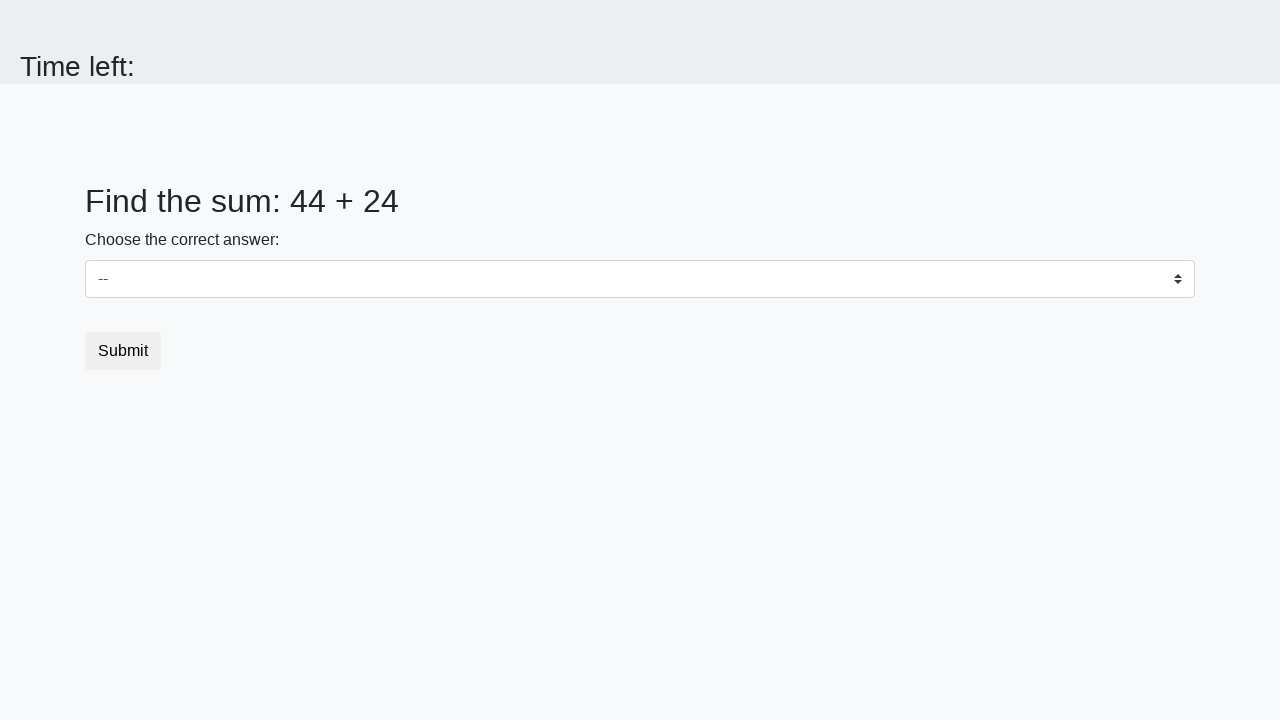

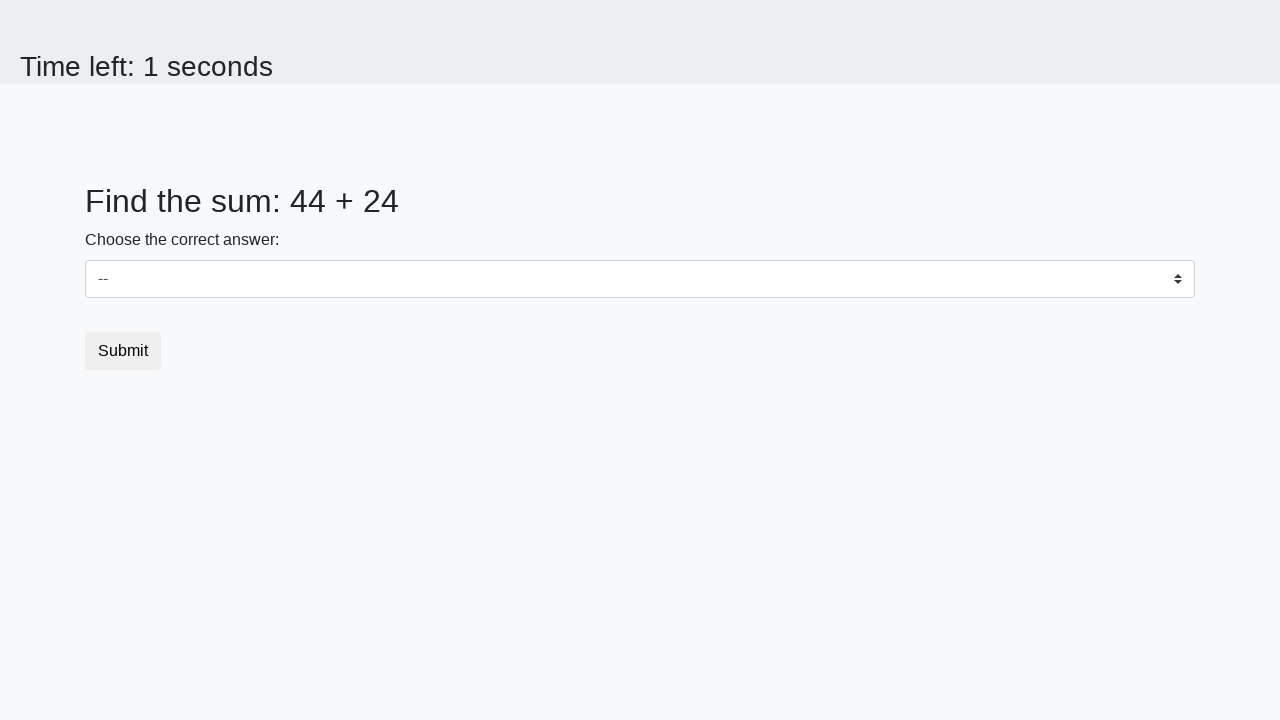